Solves a mathematical problem by reading a value from the page, calculating the result using a logarithmic formula, and submitting the answer along with checkbox and radio button selections

Starting URL: https://suninjuly.github.io/math.html

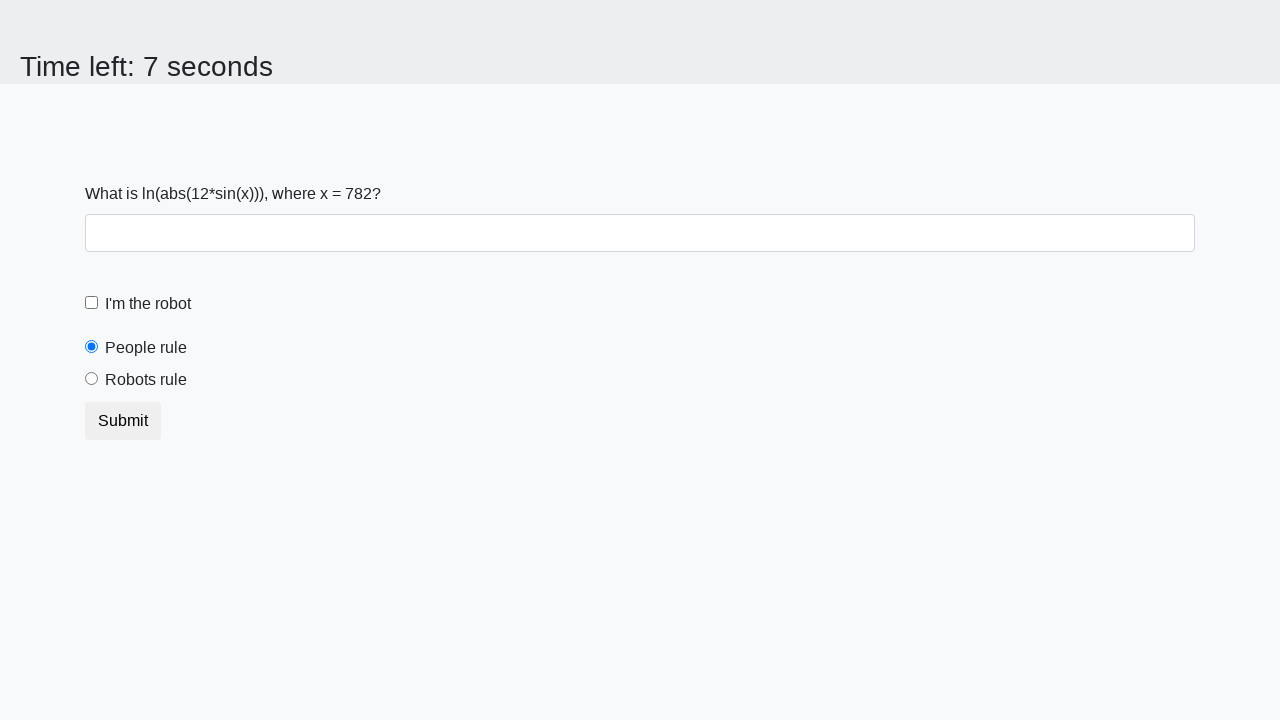

Located the input value element
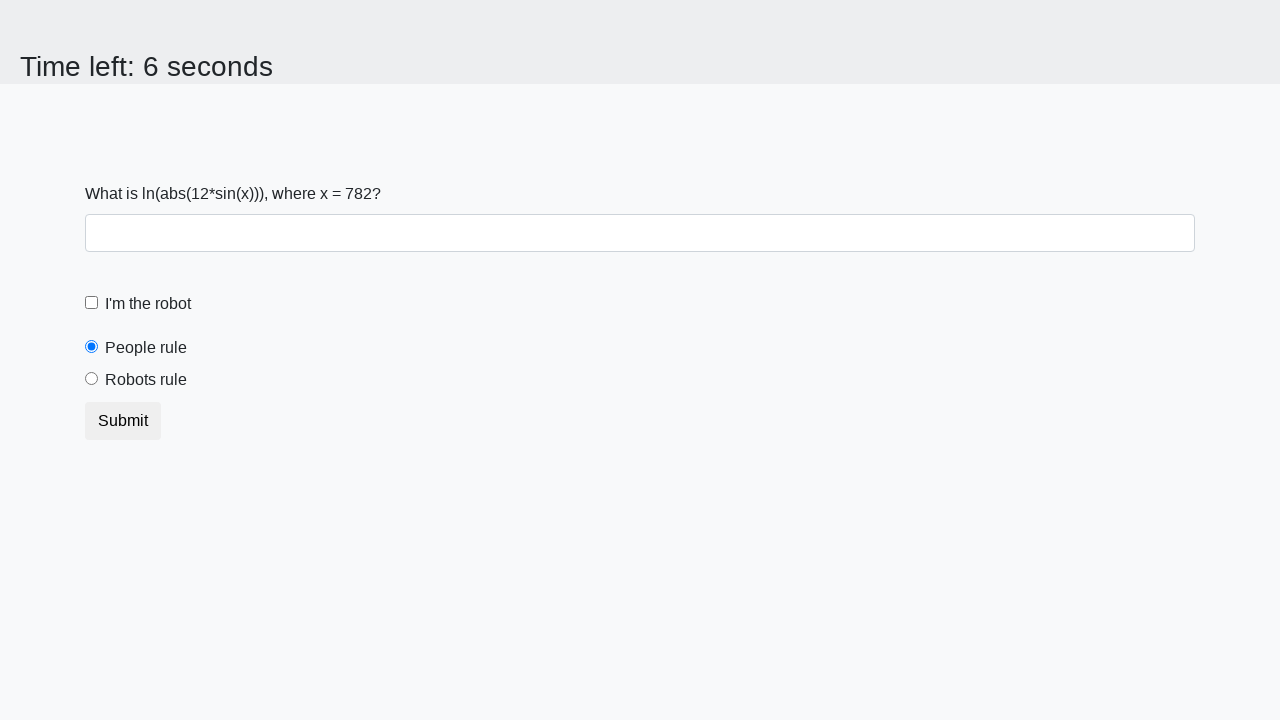

Retrieved text content from input value element
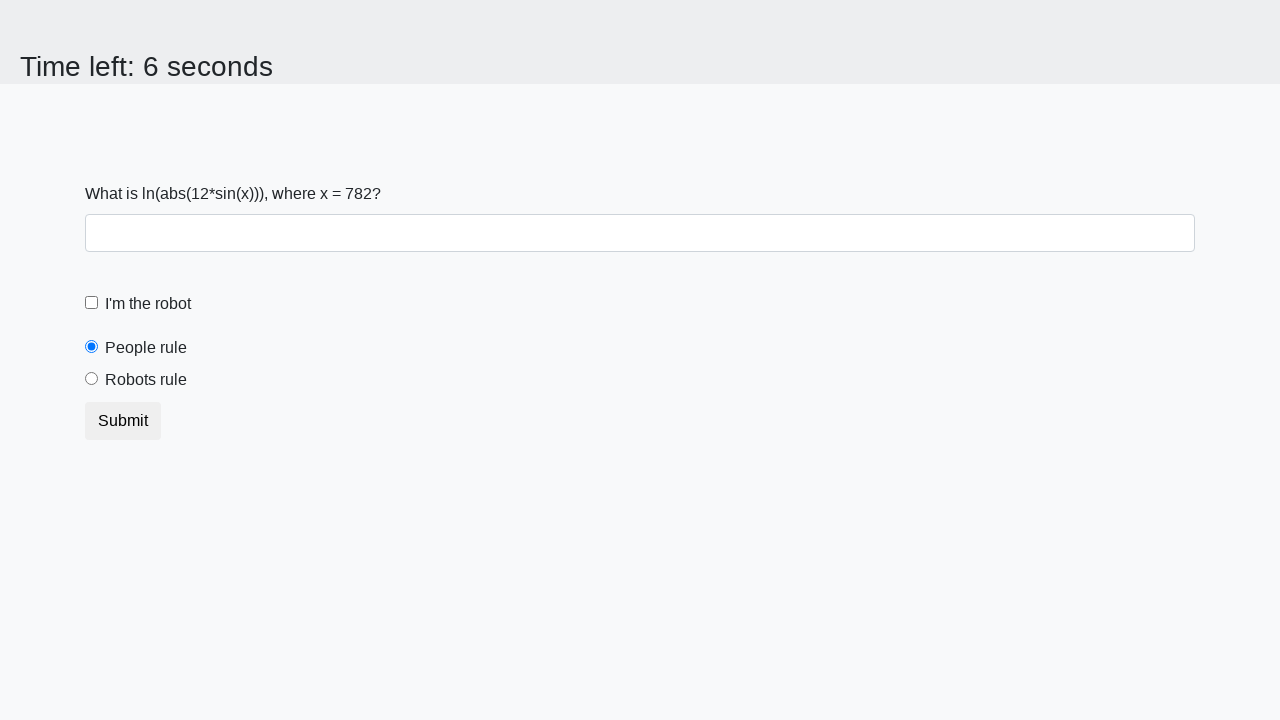

Calculated logarithmic result using formula: log(abs(12 * sin(782))) = 1.1135602019207105
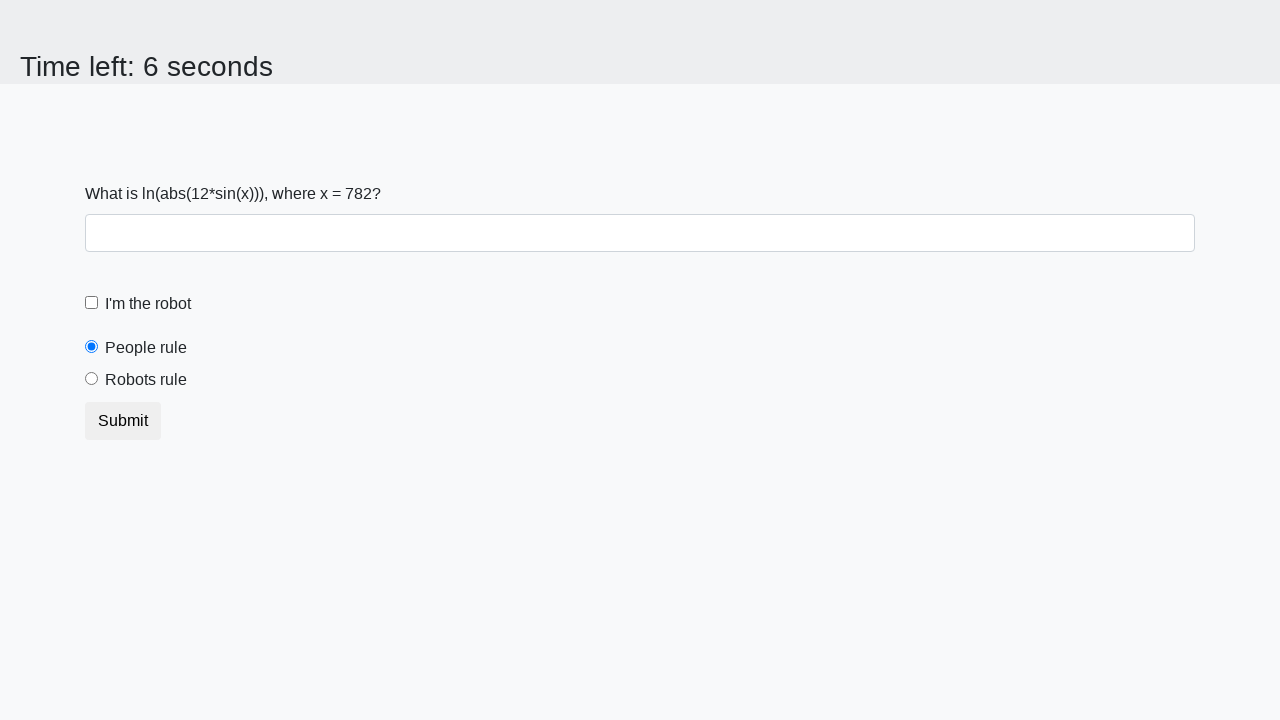

Filled answer field with calculated value: 1.1135602019207105 on .form-control
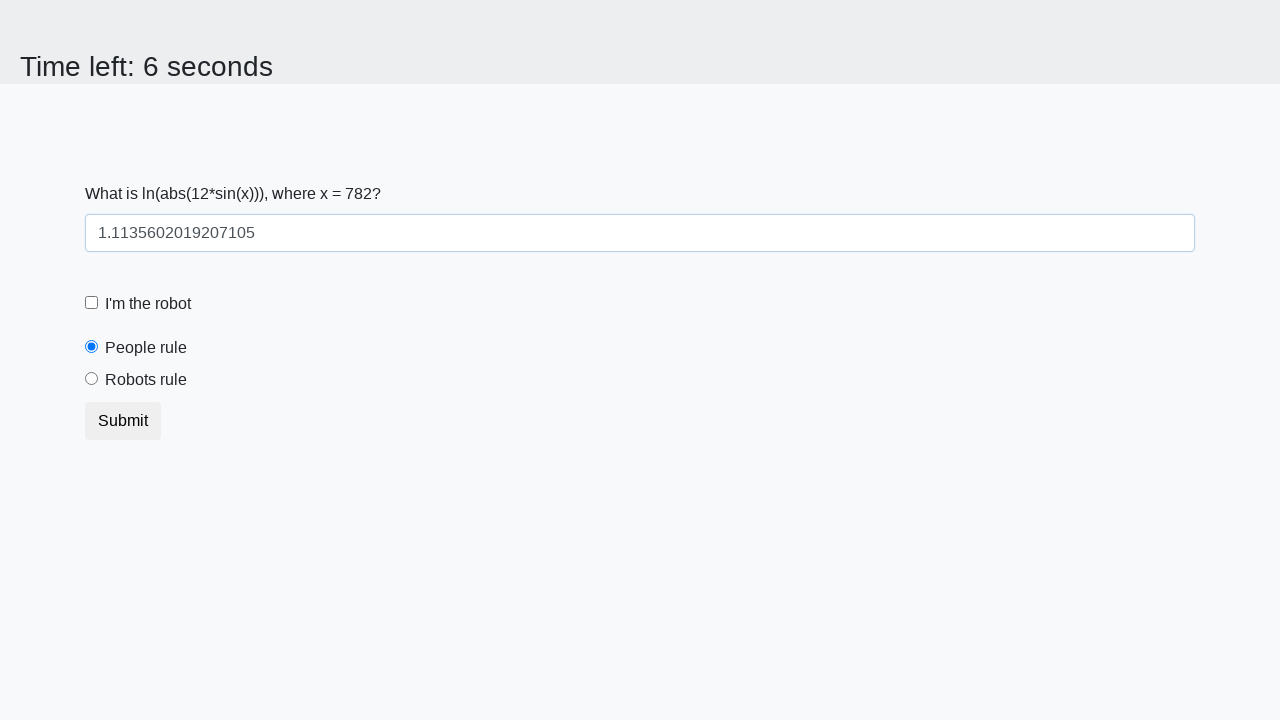

Clicked robot checkbox at (92, 303) on #robotCheckbox
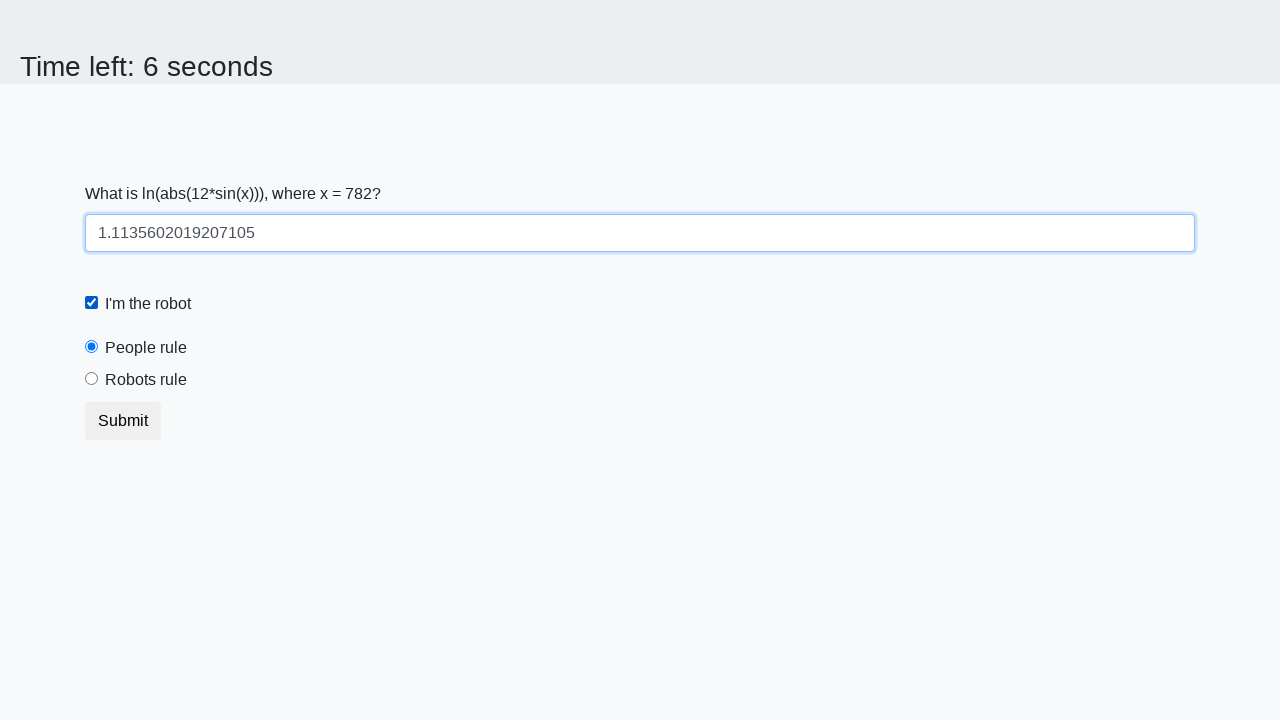

Clicked 'robots rule' radio button at (146, 380) on [for='robotsRule']
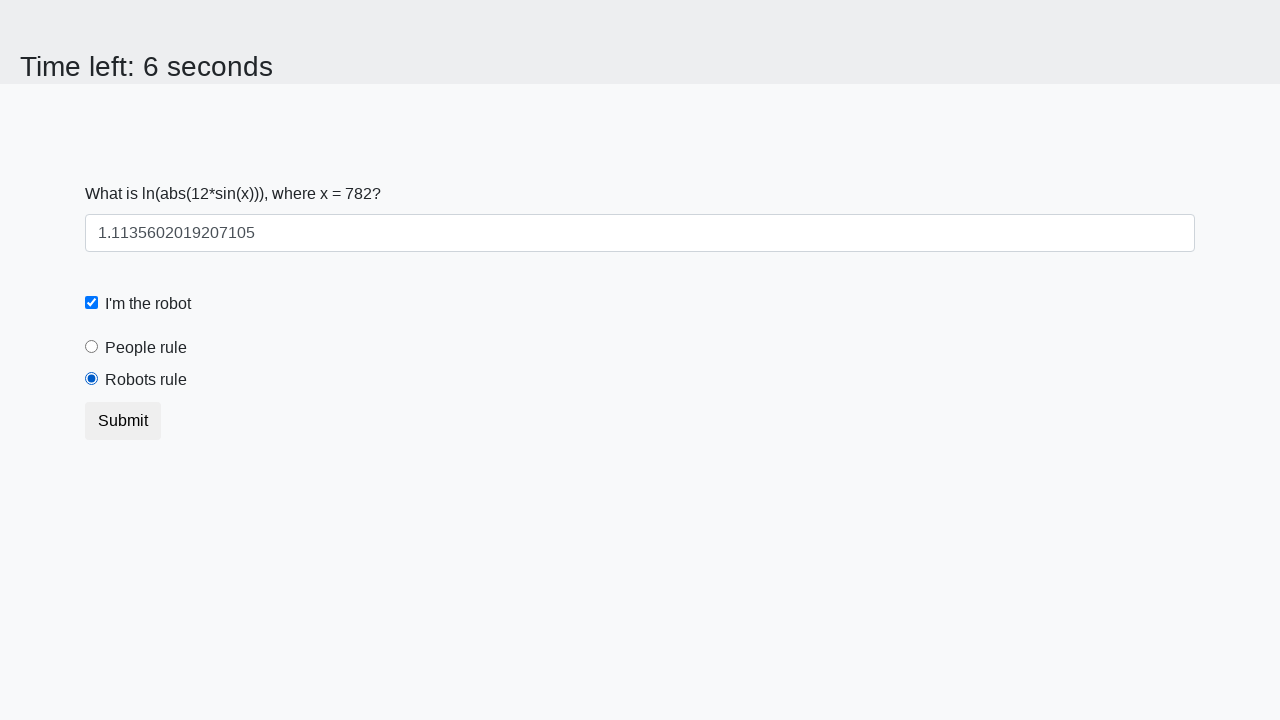

Clicked submit button to submit the form at (123, 421) on .btn
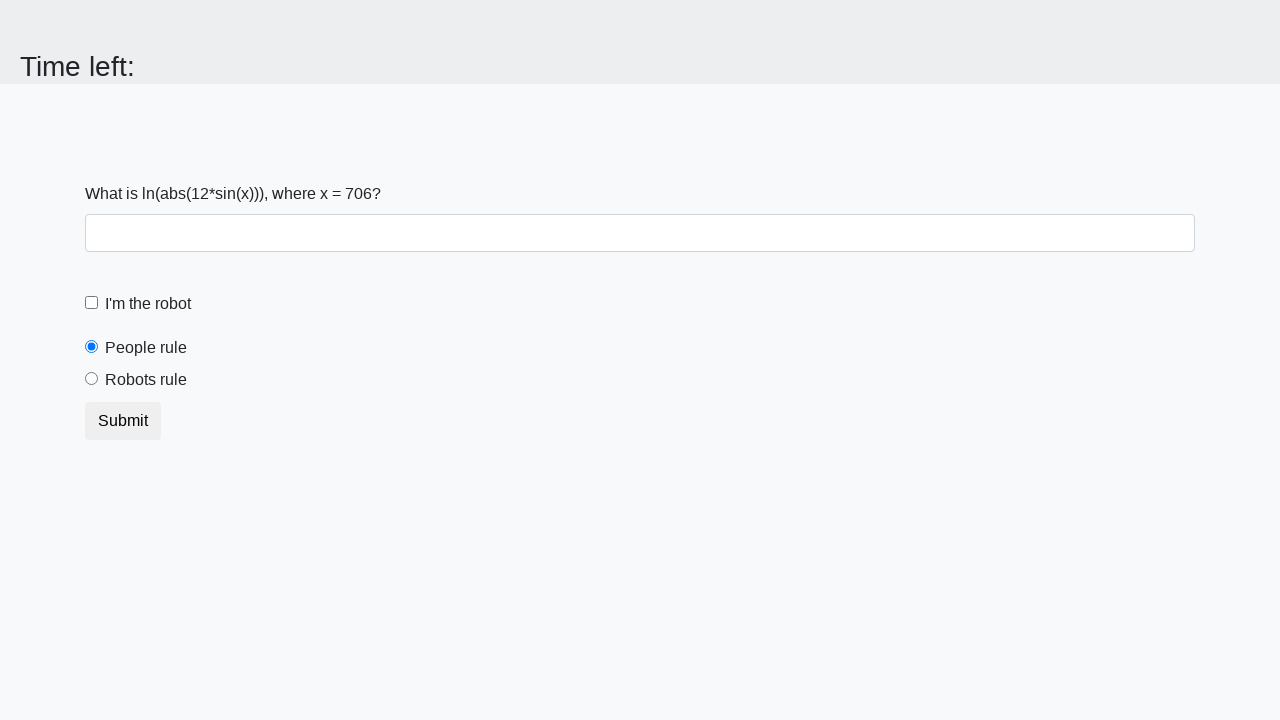

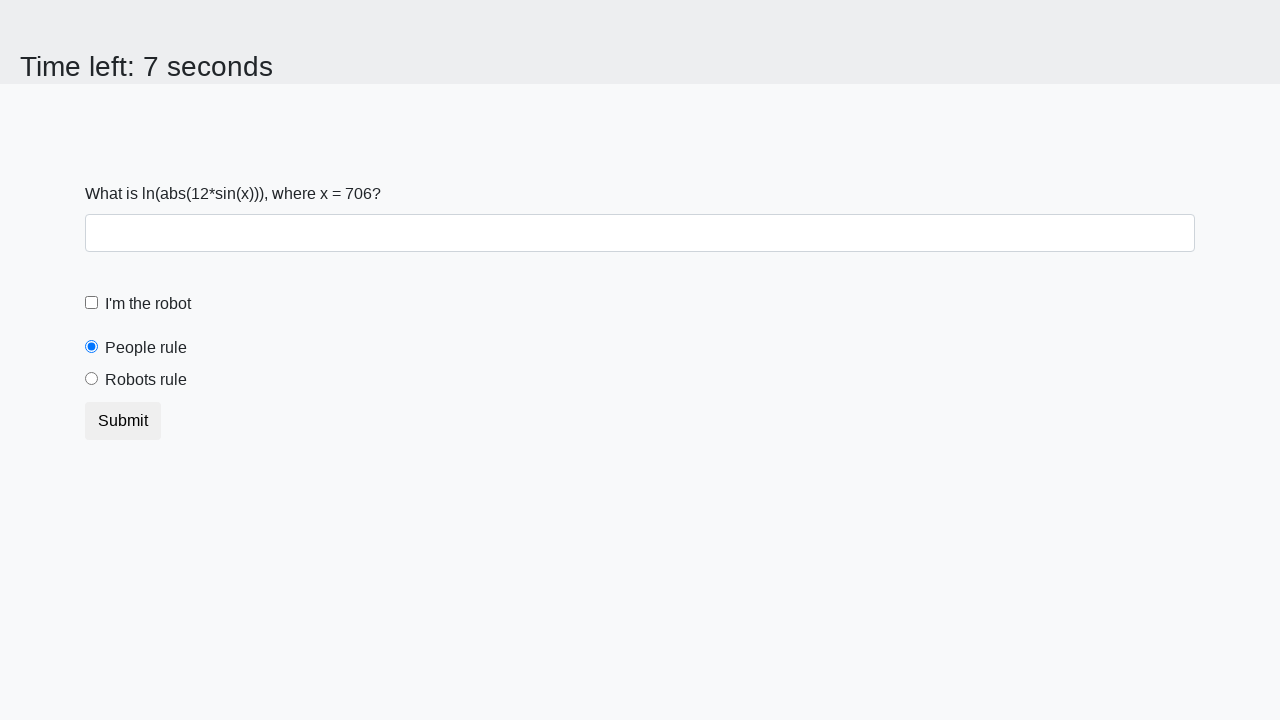